Tests simple alert box, verifies text content, and confirms page is still displayed after accepting

Starting URL: https://chandanachaitanya.github.io/selenium-practice-site/?languages=Java&enterText=

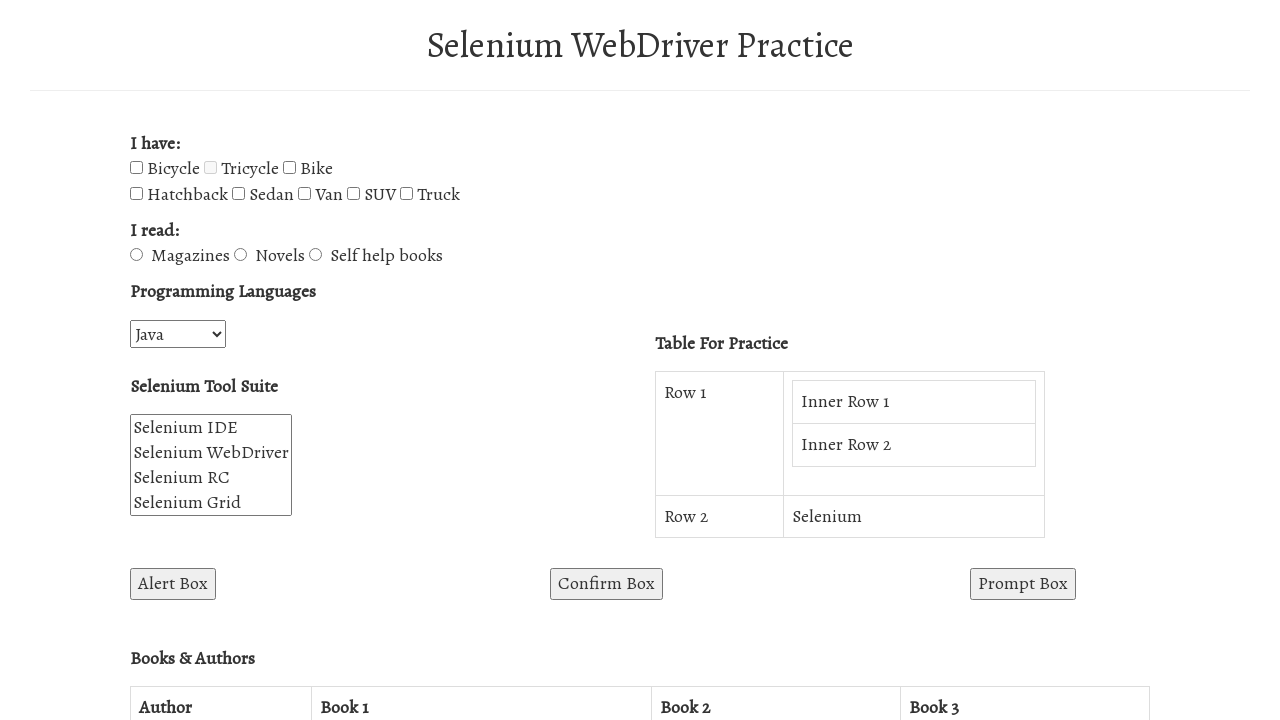

Set up dialog handler for alert boxes
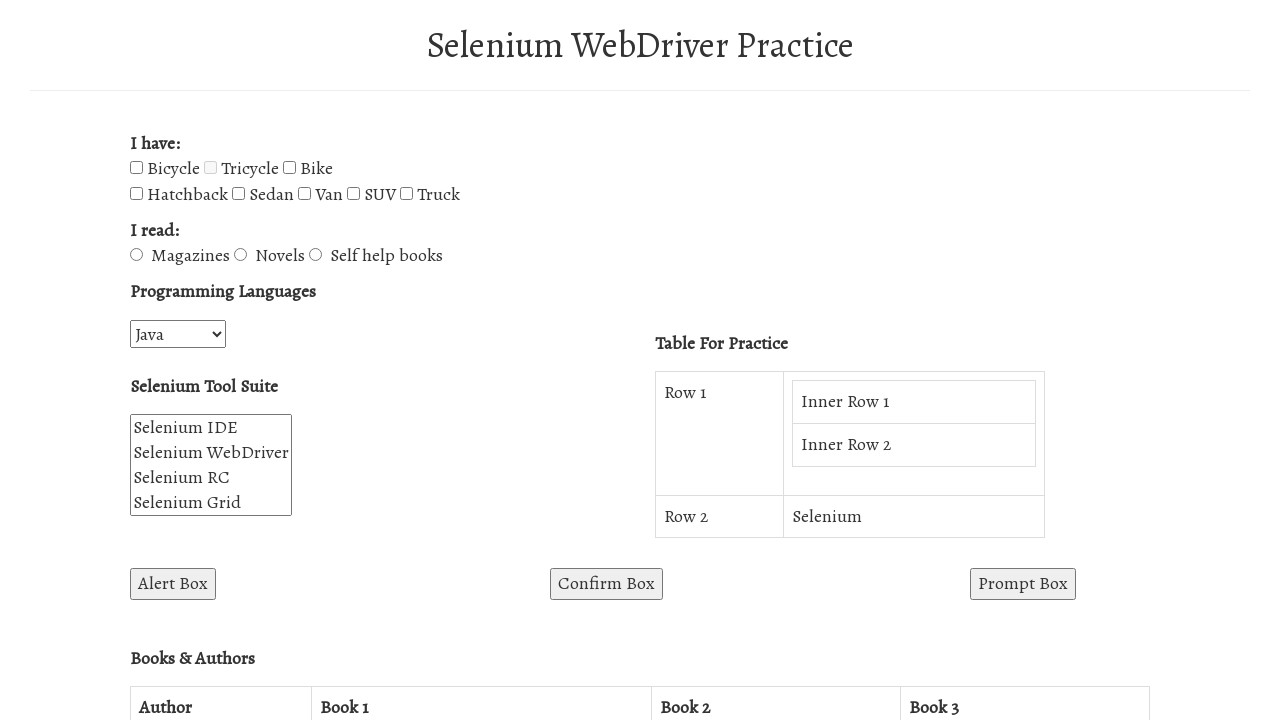

Clicked the alert box button at (173, 584) on #alertBox
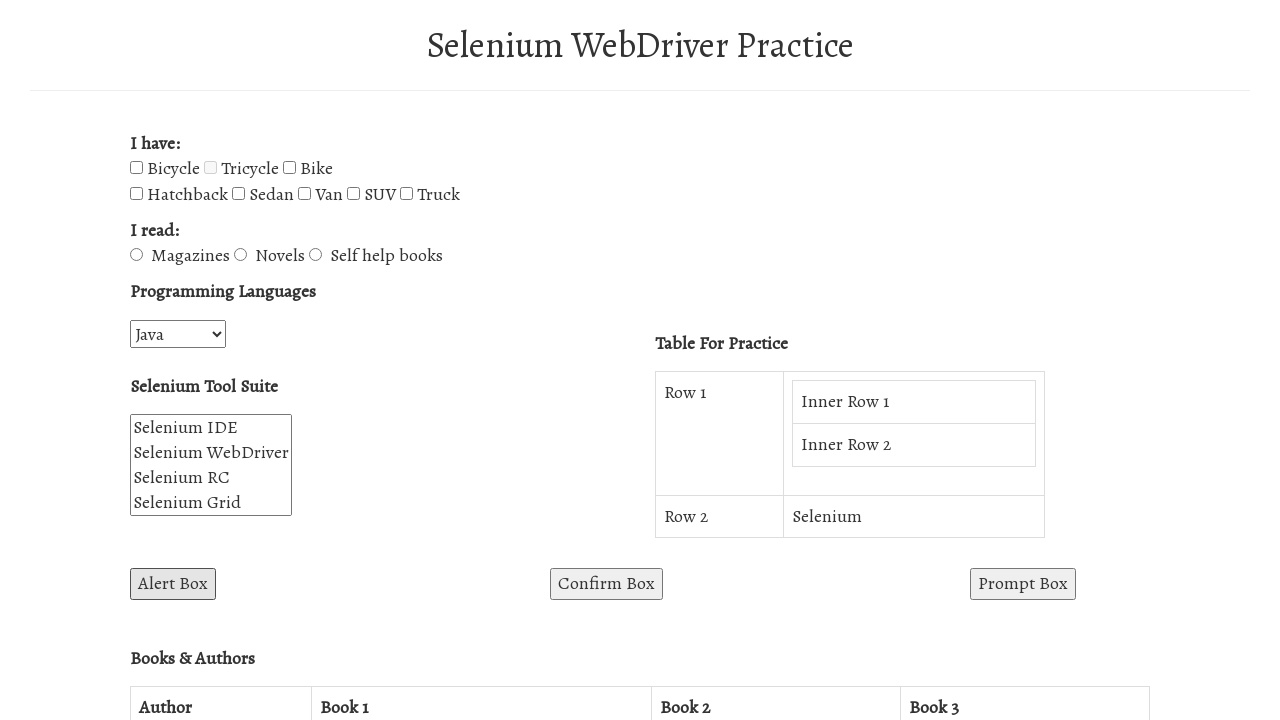

Verified page heading 'Selenium WebDriver Practice' is still displayed after alert
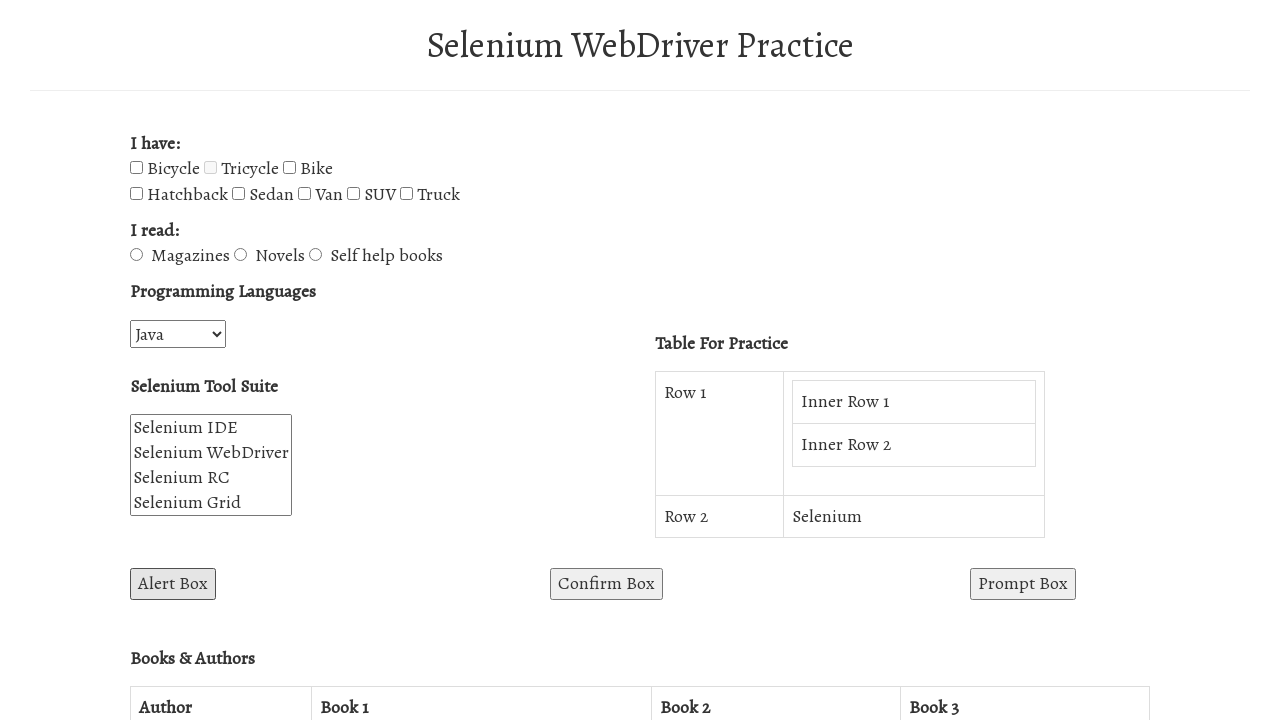

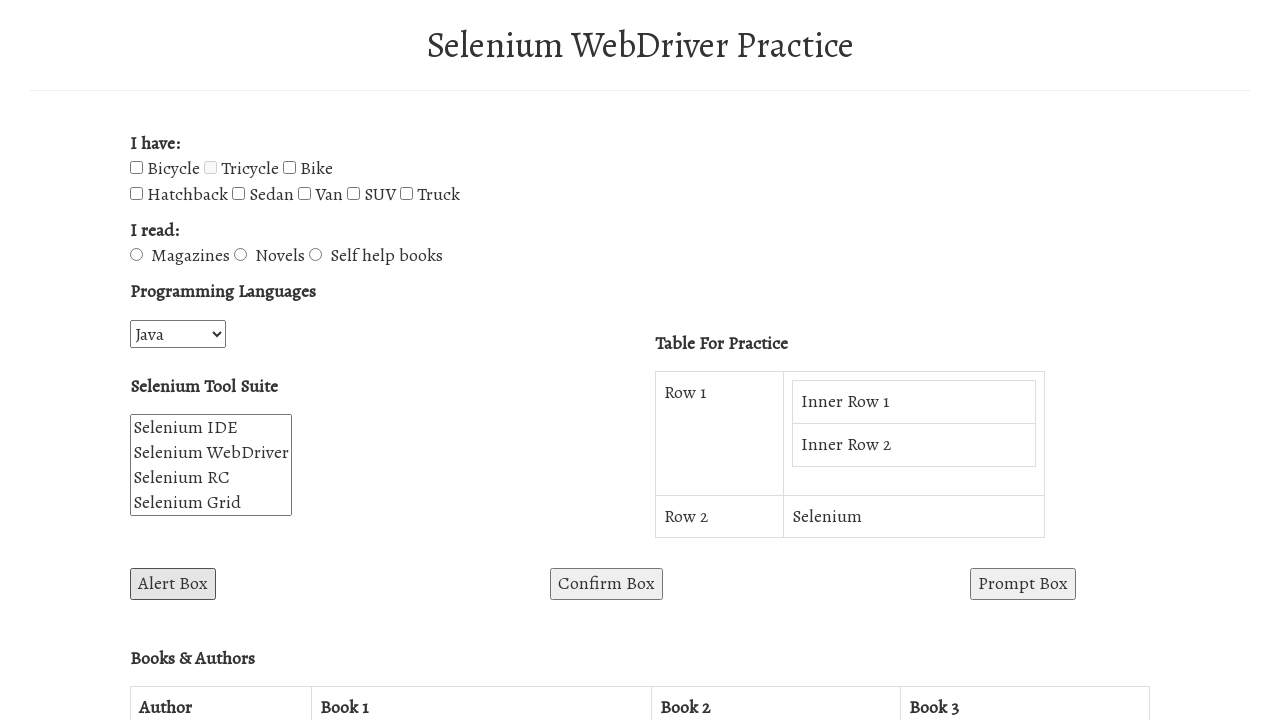